Tests file upload functionality on W3Schools by locating the file input element and attempting to upload a file, then verifying the file name appears in the input.

Starting URL: https://www.w3schools.com/howto/howto_html_file_upload_button.asp

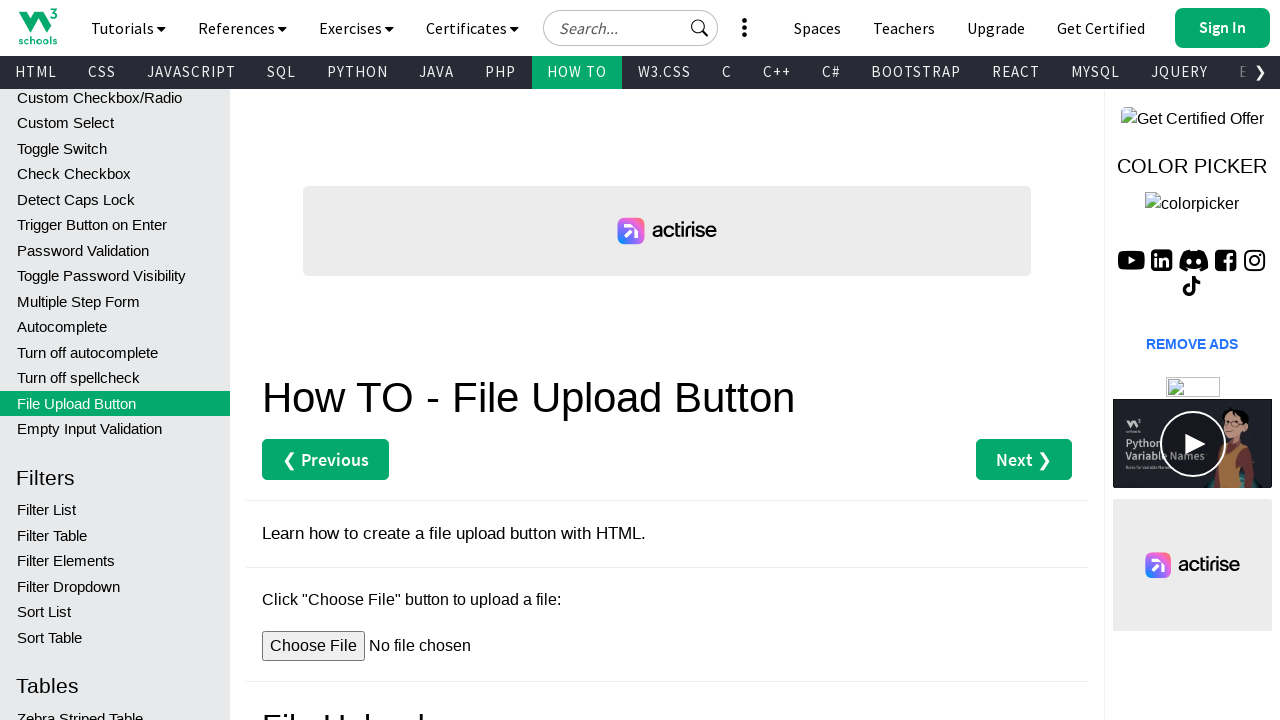

File input element #myFile is visible and ready
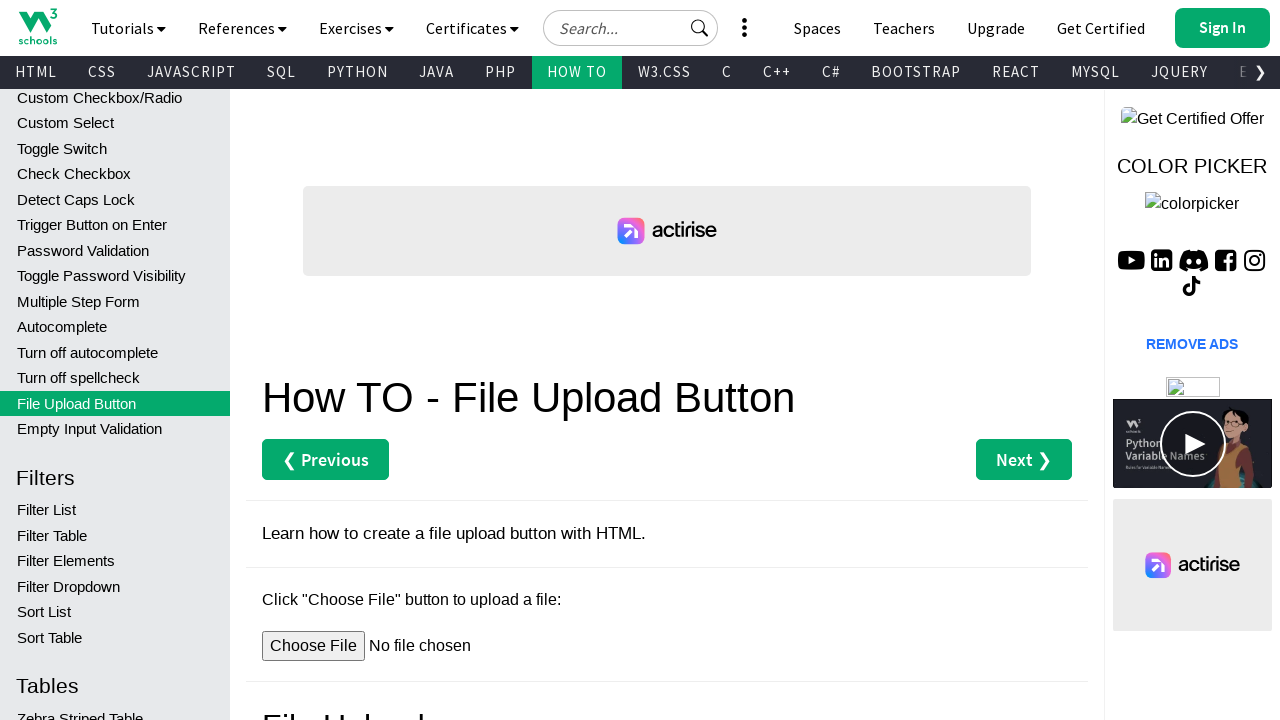

Created temporary test file for upload
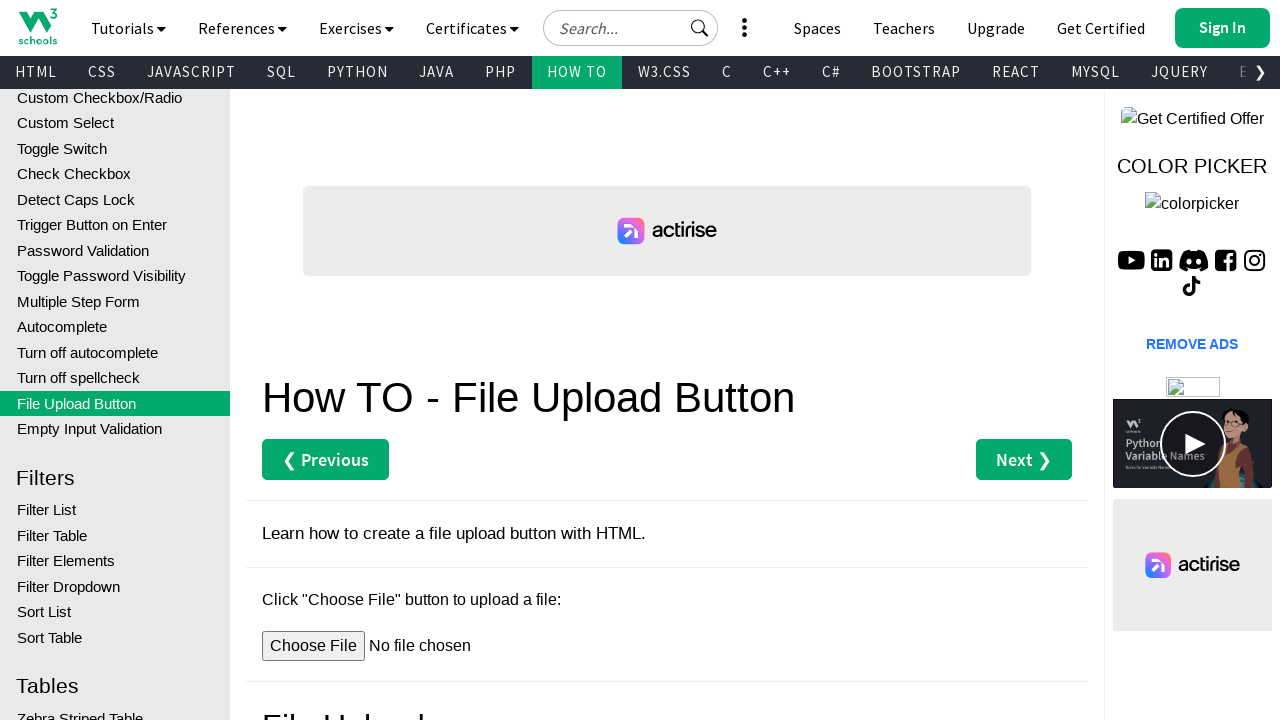

Uploaded file to #myFile input element
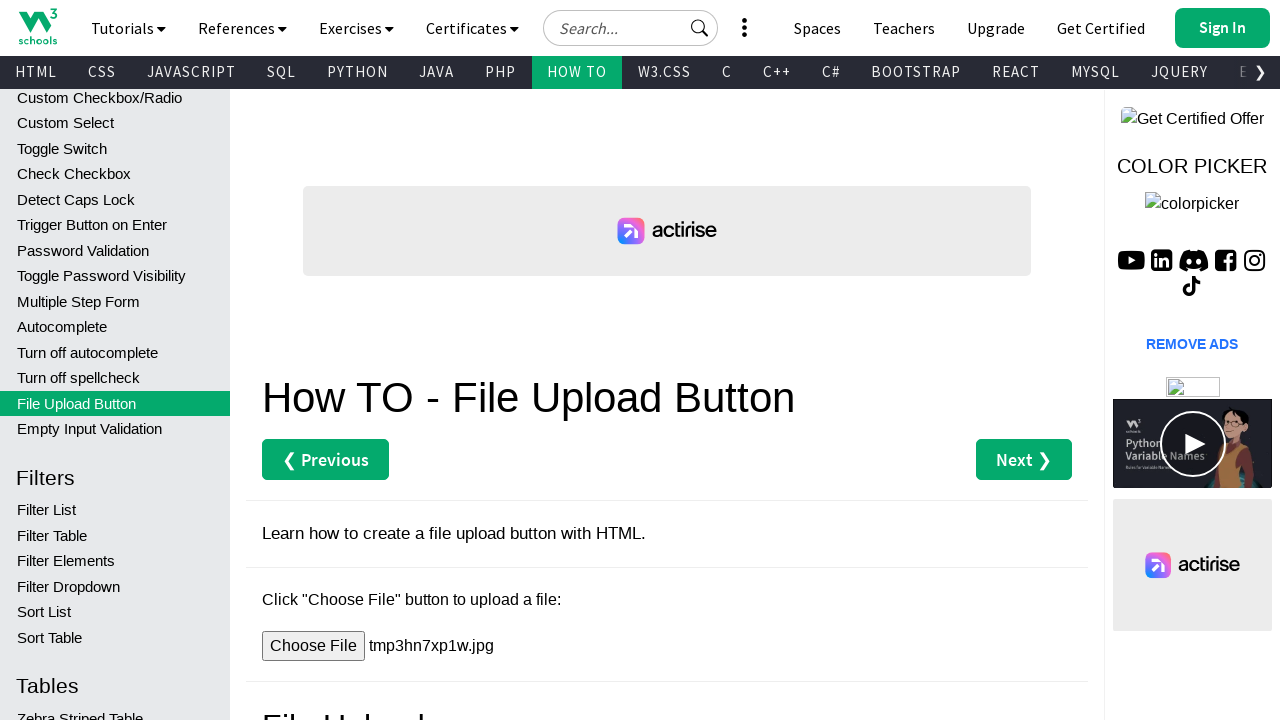

Retrieved file input value for verification
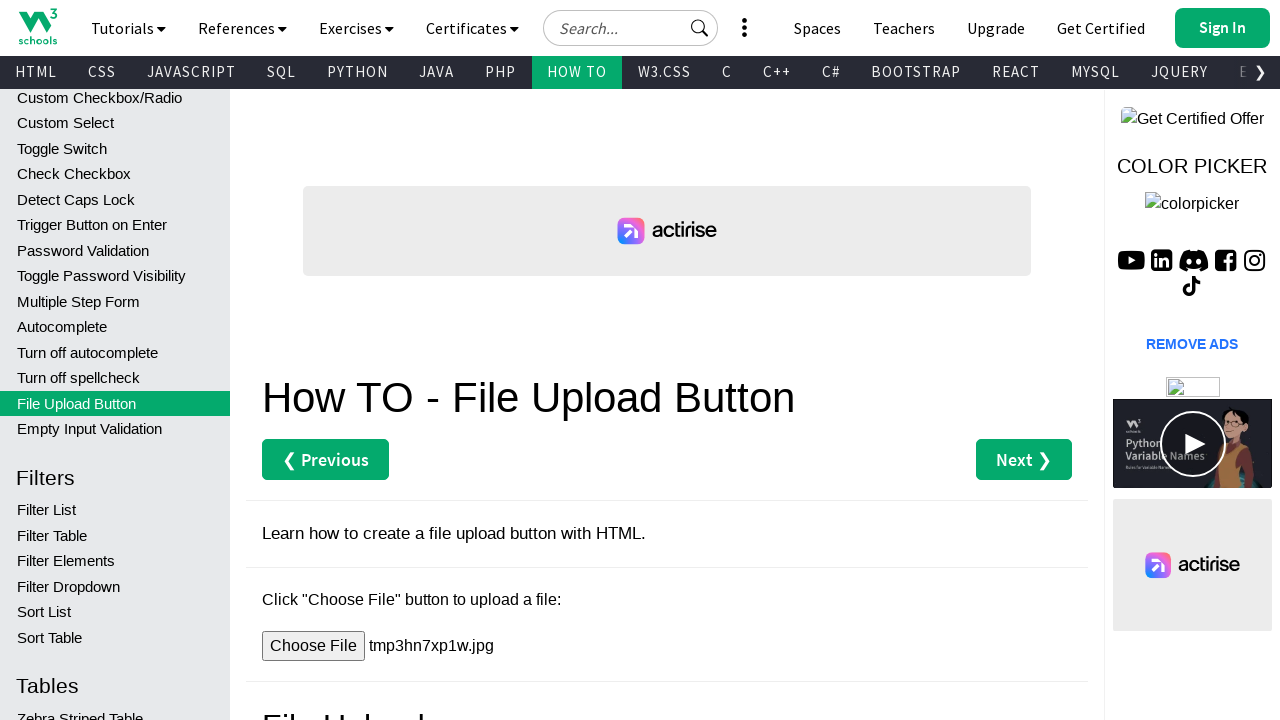

Verified that file name appears in the input field
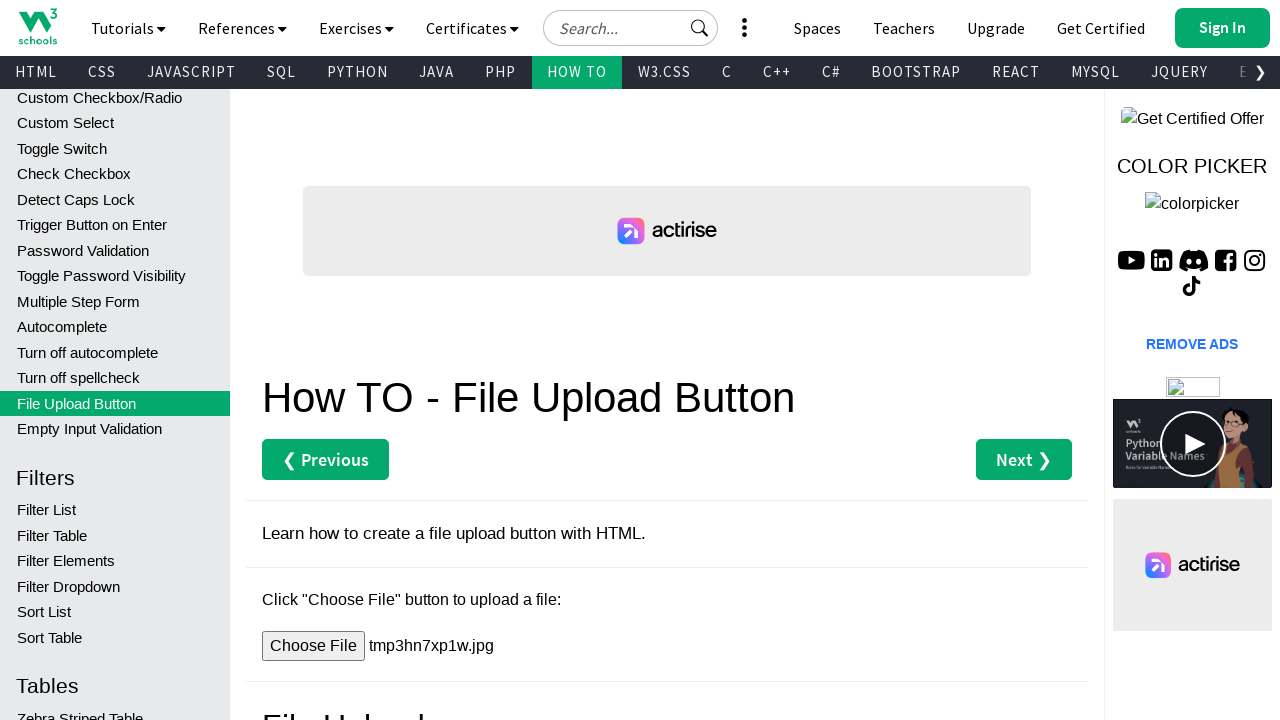

Cleaned up temporary test file
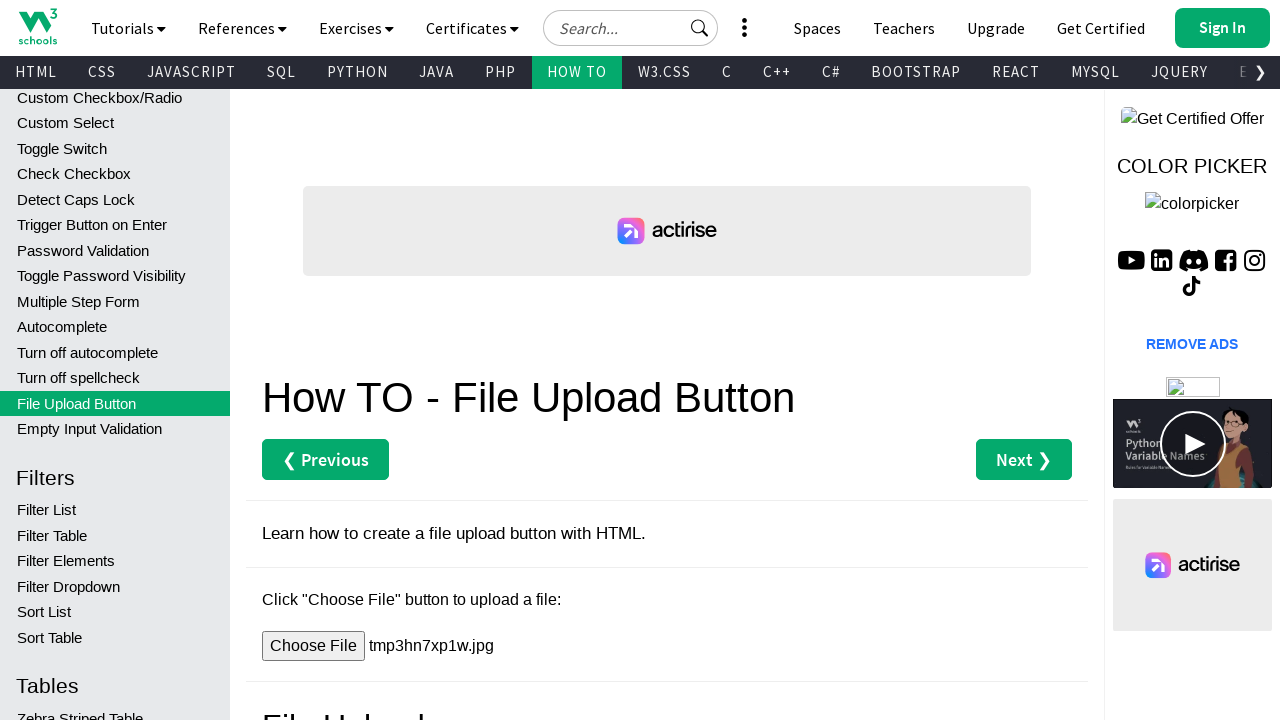

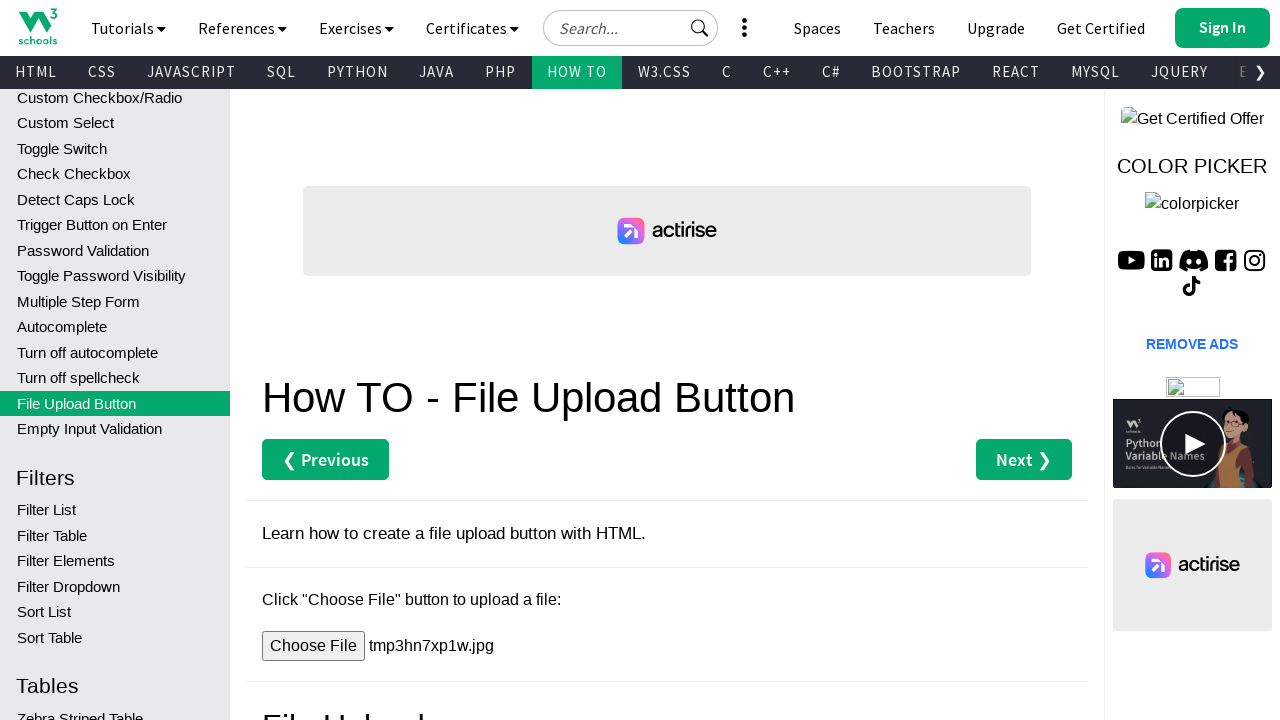